Navigates to the RedBus website and verifies the page loads by checking the title and URL

Starting URL: https://www.redbus.in/

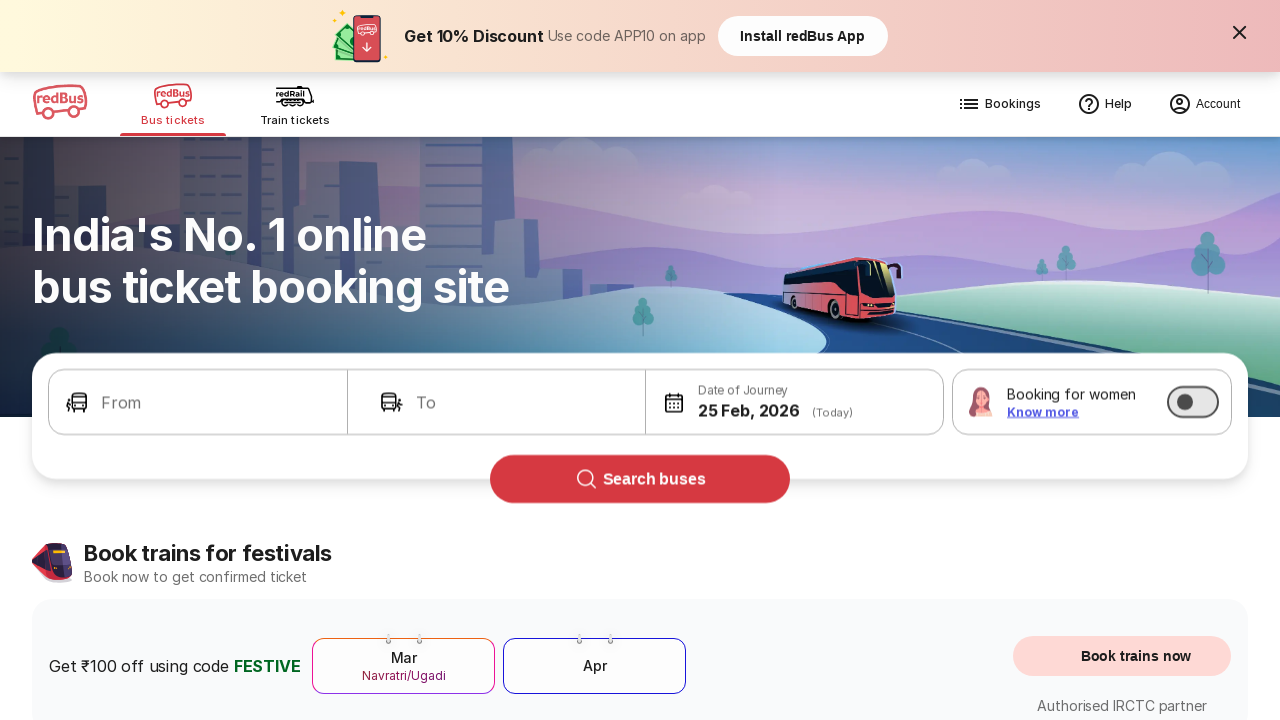

Waited for page to reach networkidle state
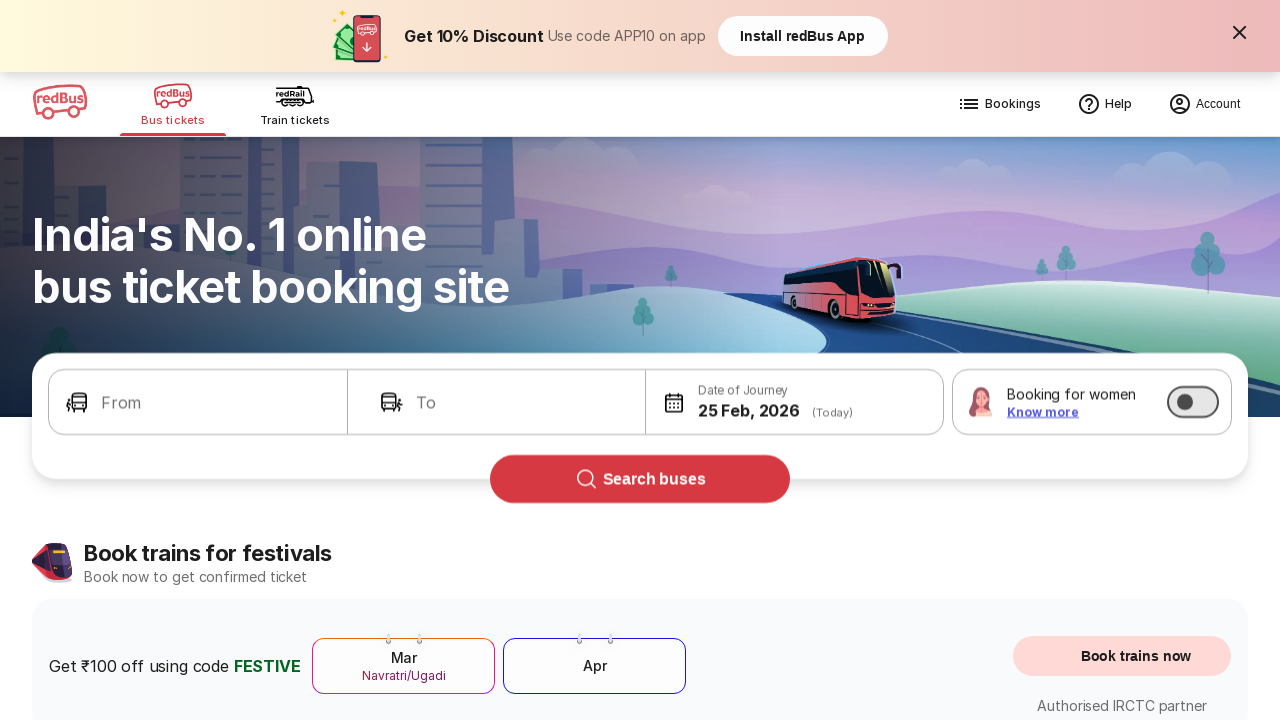

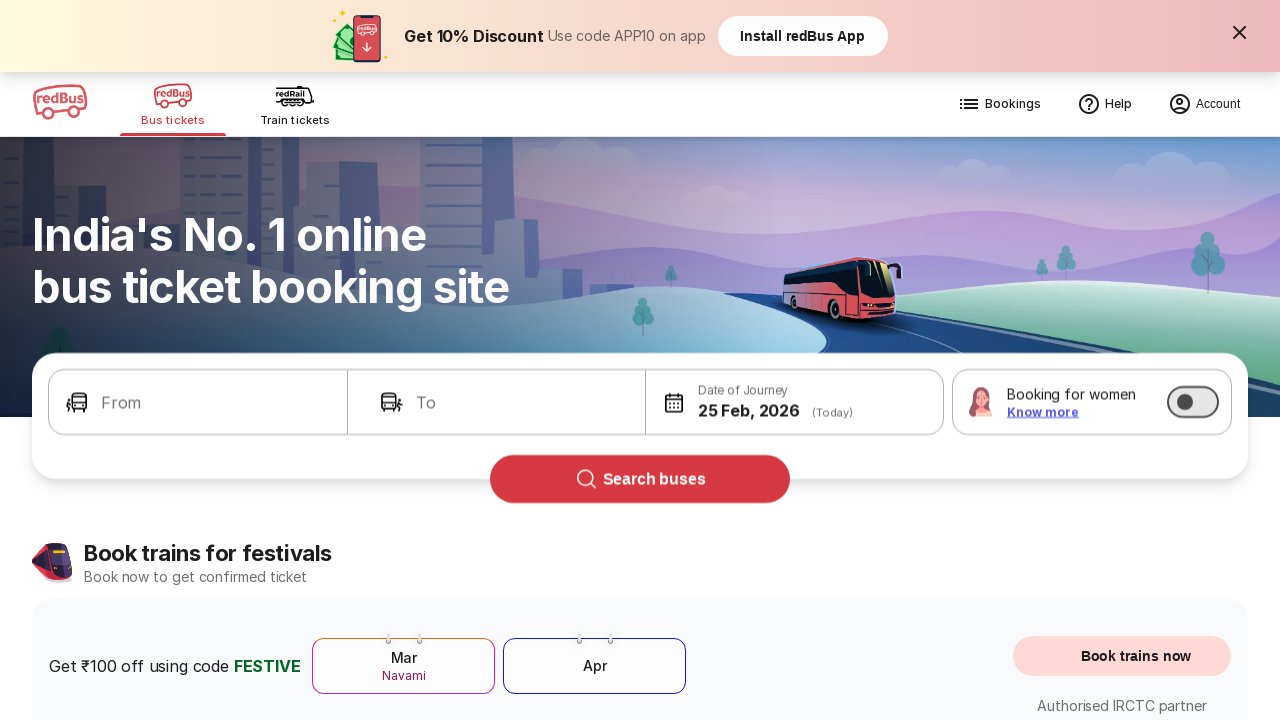